Tests drag and drop functionality within an iframe on jQuery UI demo page by dragging an element and dropping it onto a target

Starting URL: https://jqueryui.com/droppable/

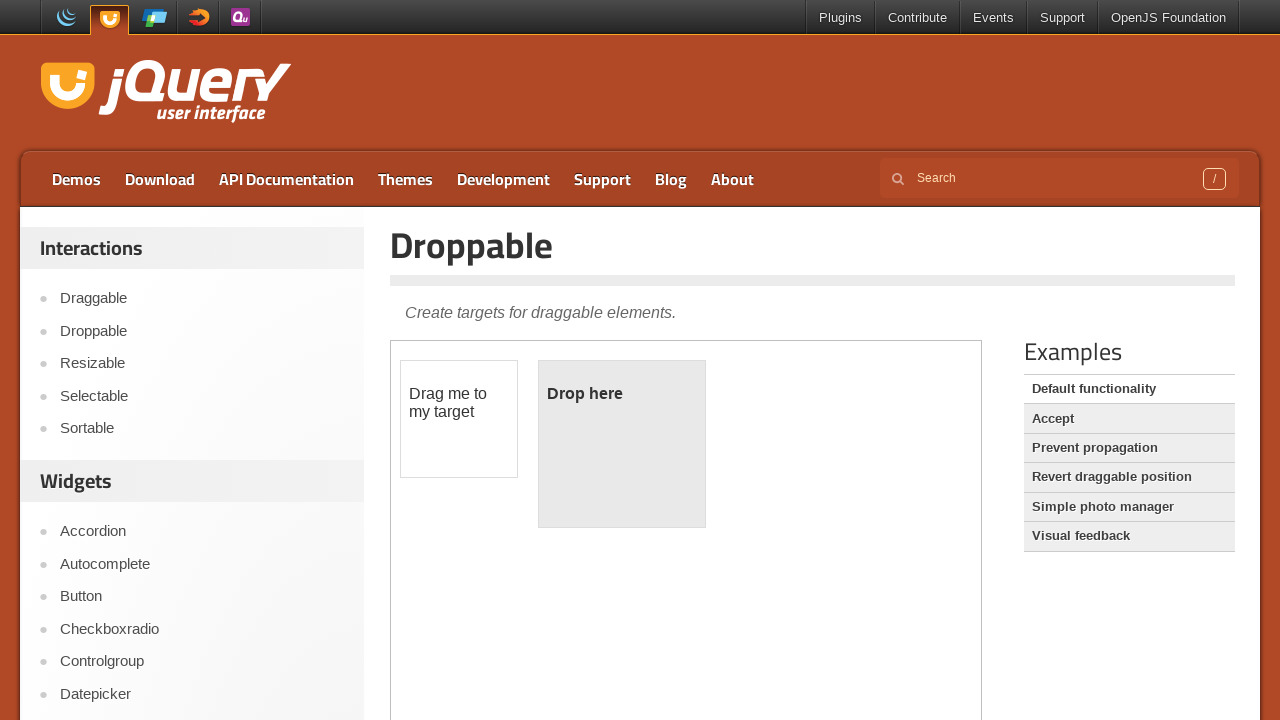

Navigated to jQuery UI droppable demo page
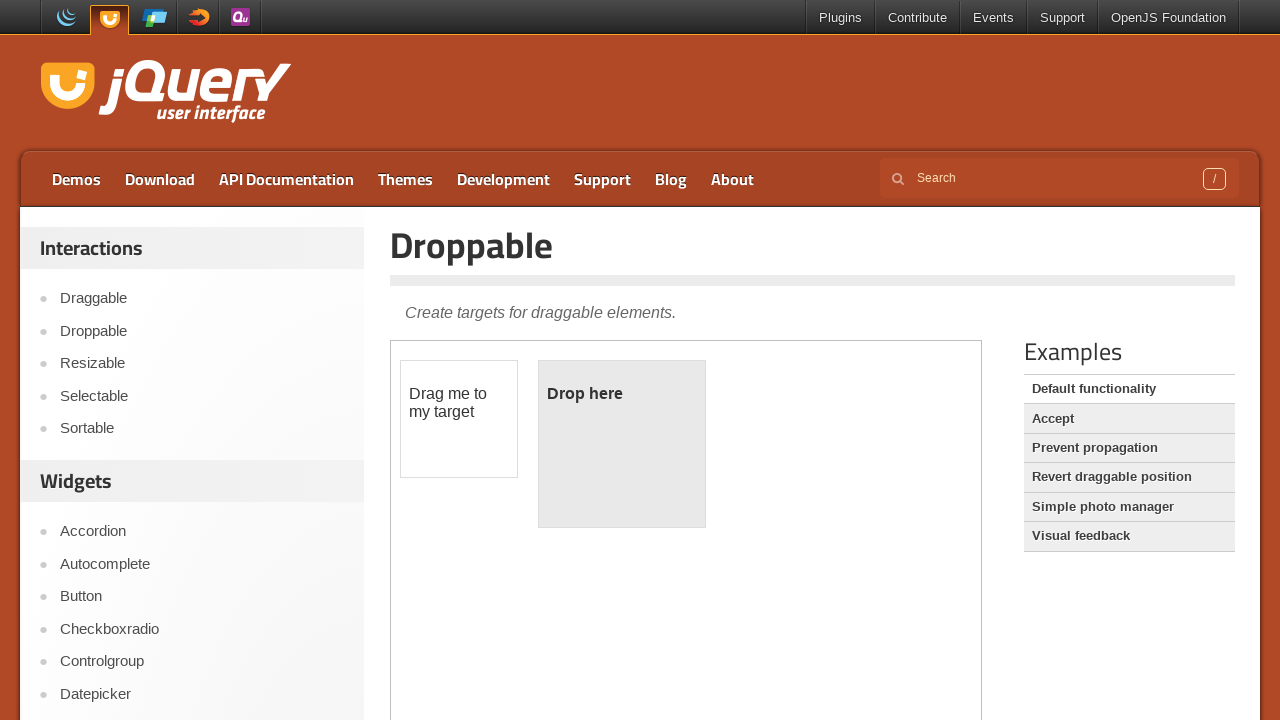

Located the demo iframe element
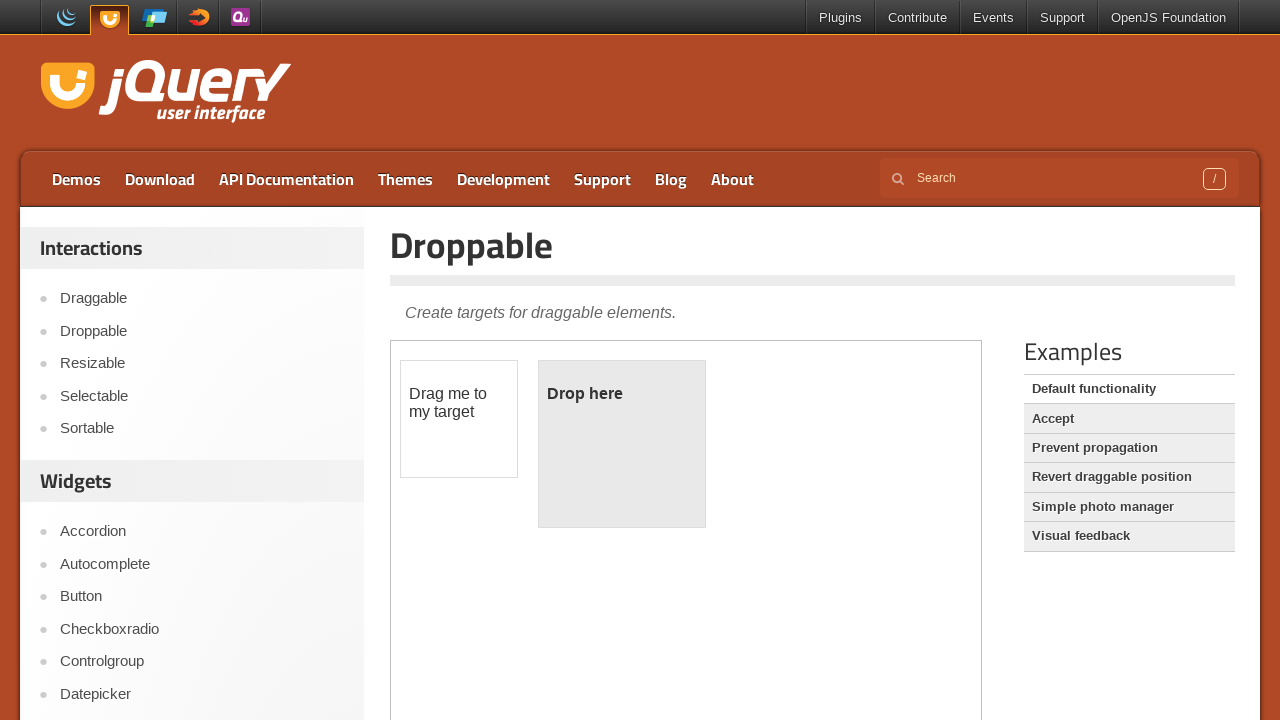

Dragged draggable element onto droppable target within iframe at (622, 444)
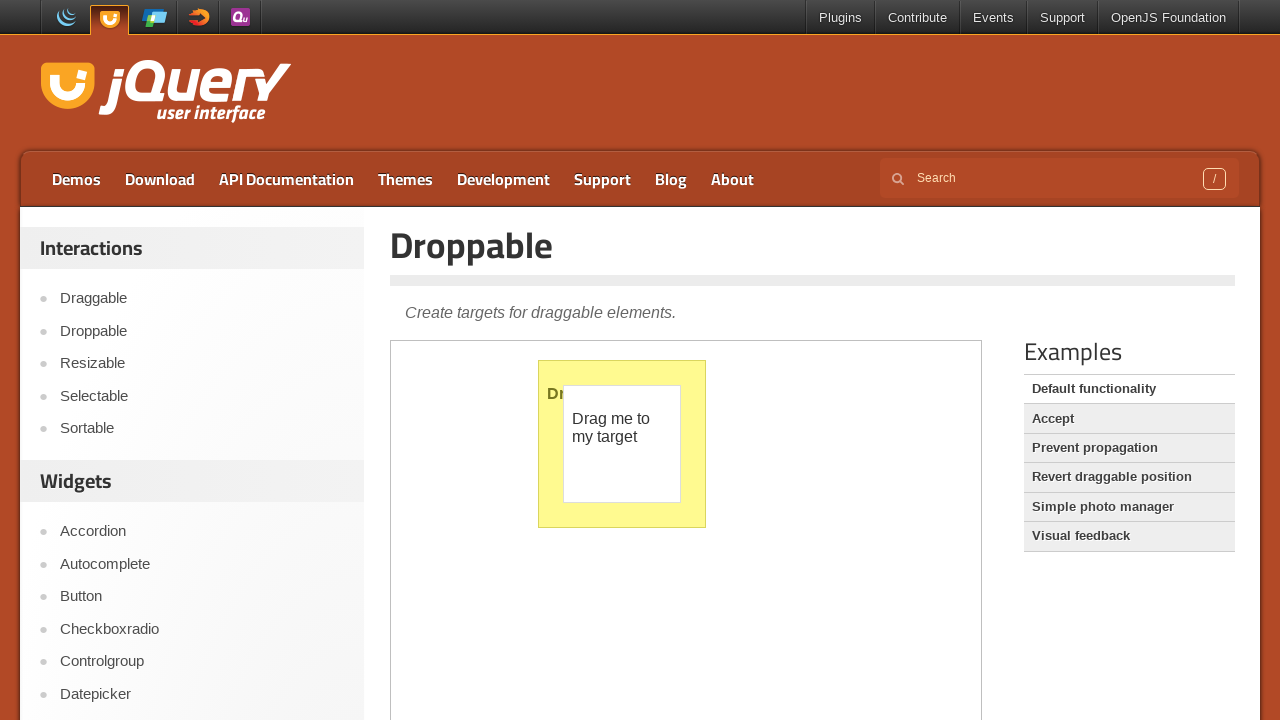

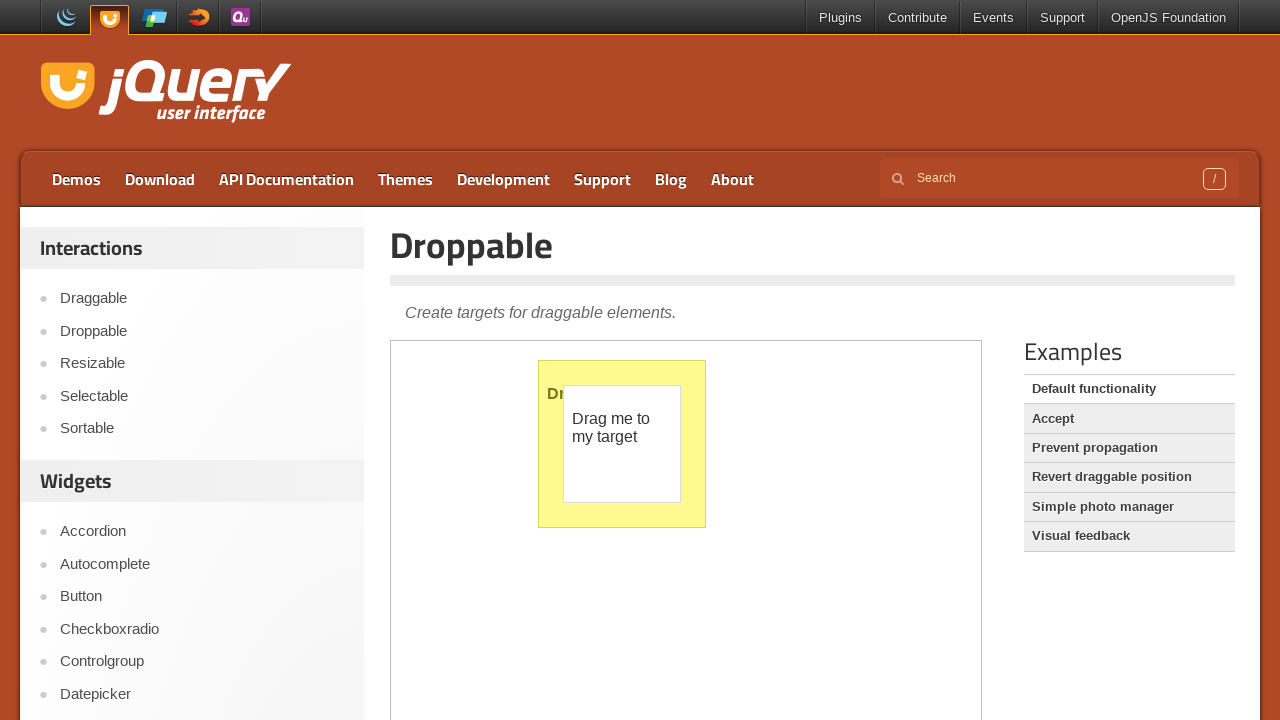